Tests that the browser back button works correctly with filter navigation

Starting URL: https://demo.playwright.dev/todomvc

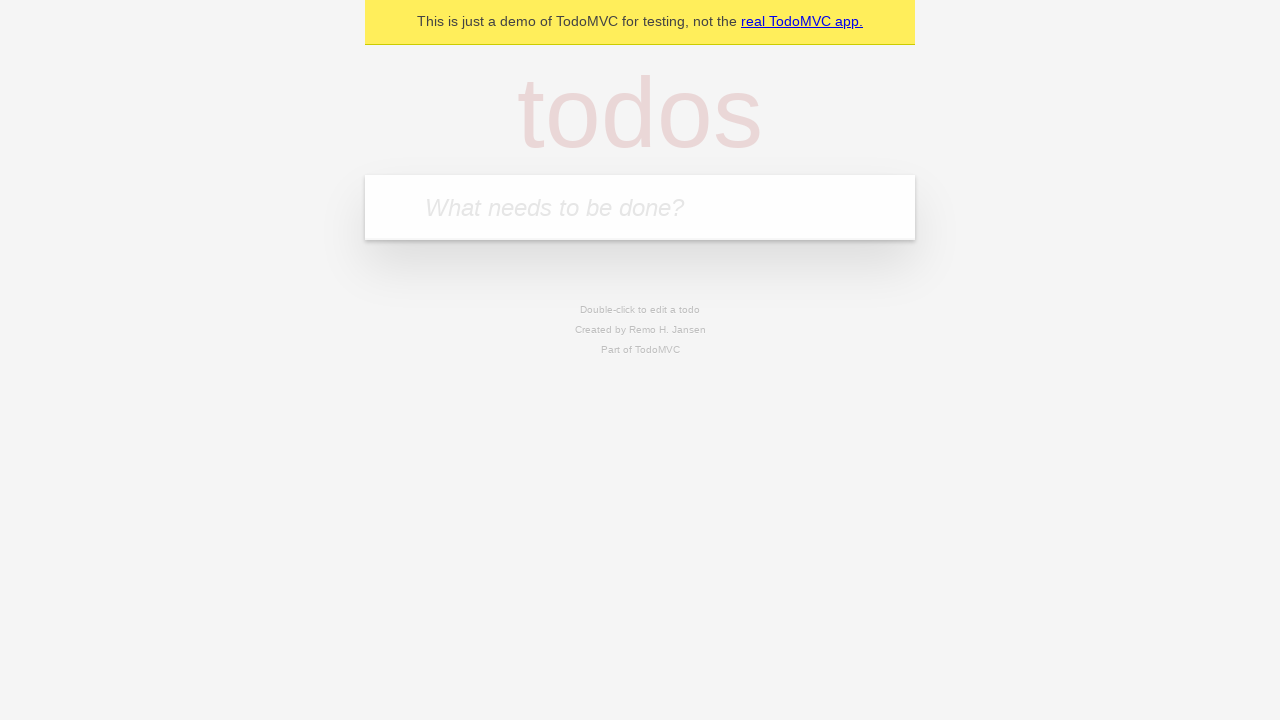

Filled todo input with 'buy some cheese' on internal:attr=[placeholder="What needs to be done?"i]
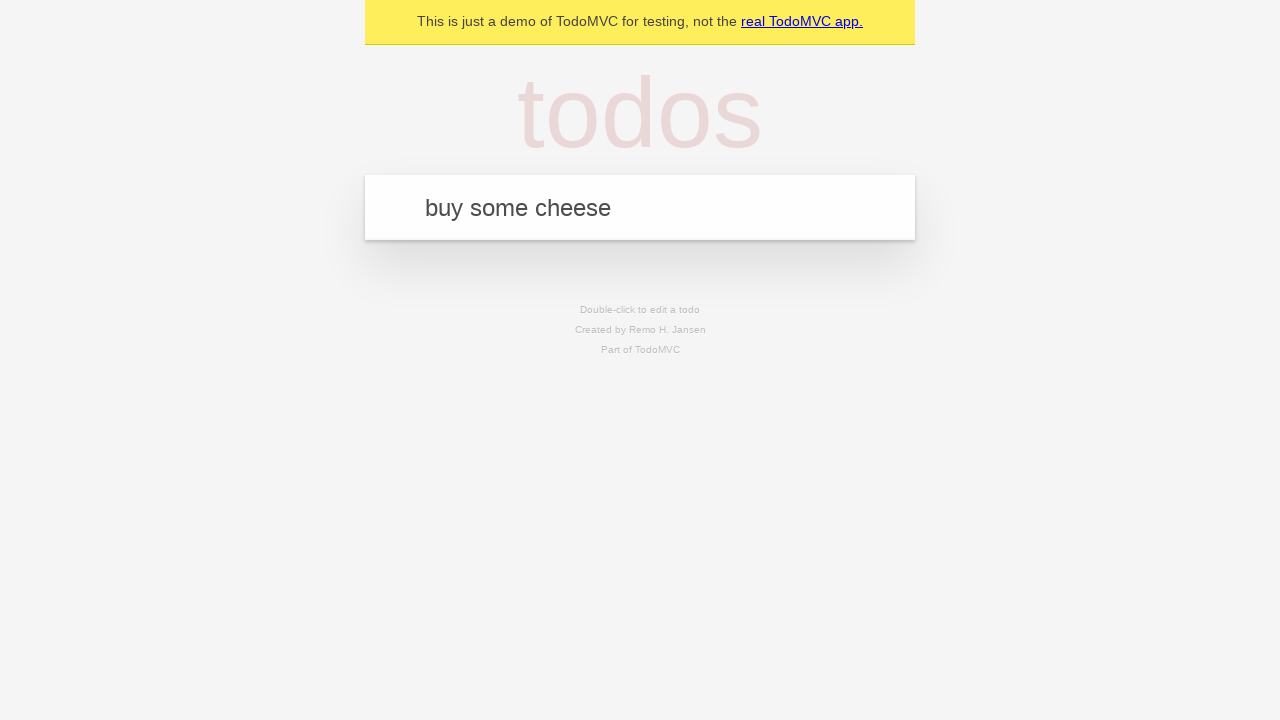

Pressed Enter to add first todo item on internal:attr=[placeholder="What needs to be done?"i]
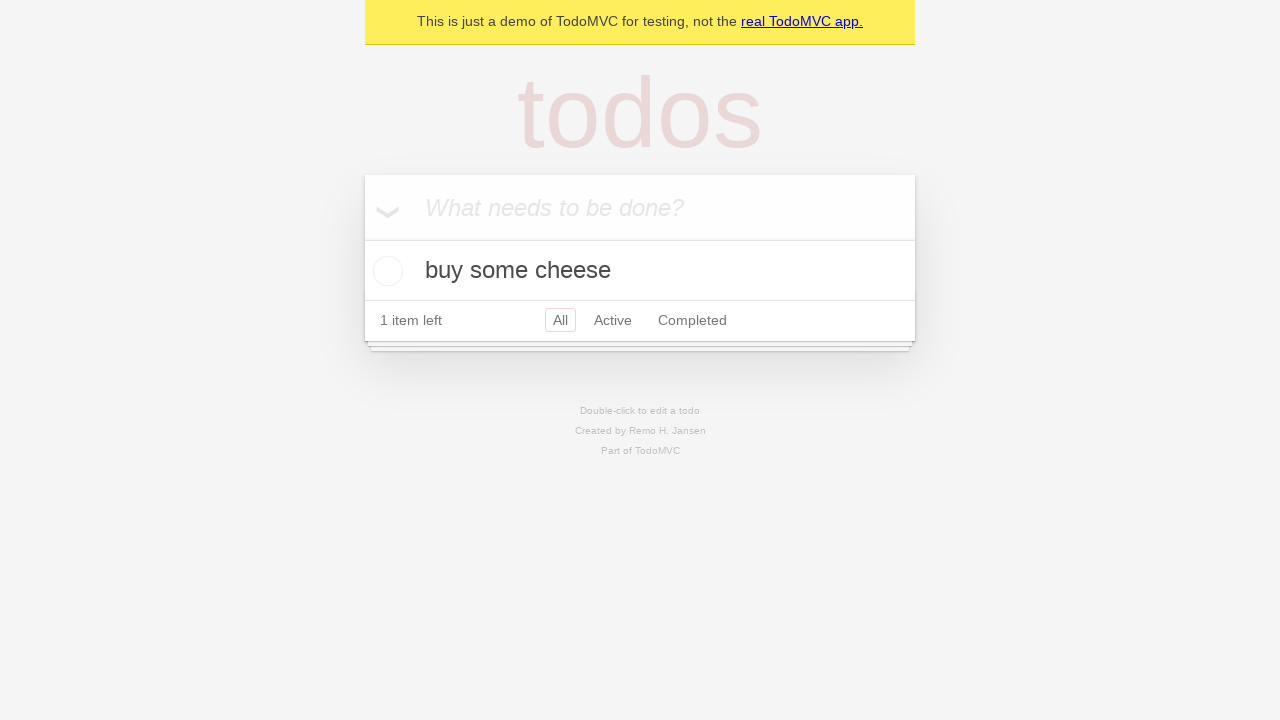

Filled todo input with 'feed the cat' on internal:attr=[placeholder="What needs to be done?"i]
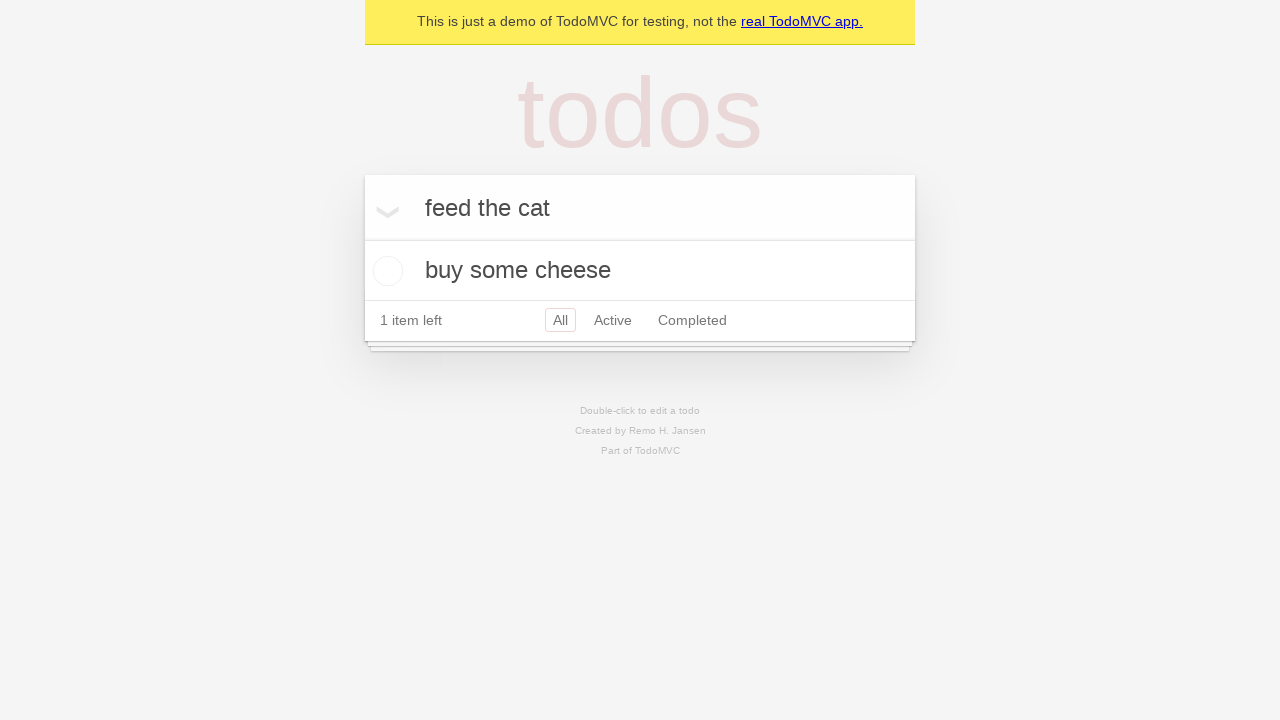

Pressed Enter to add second todo item on internal:attr=[placeholder="What needs to be done?"i]
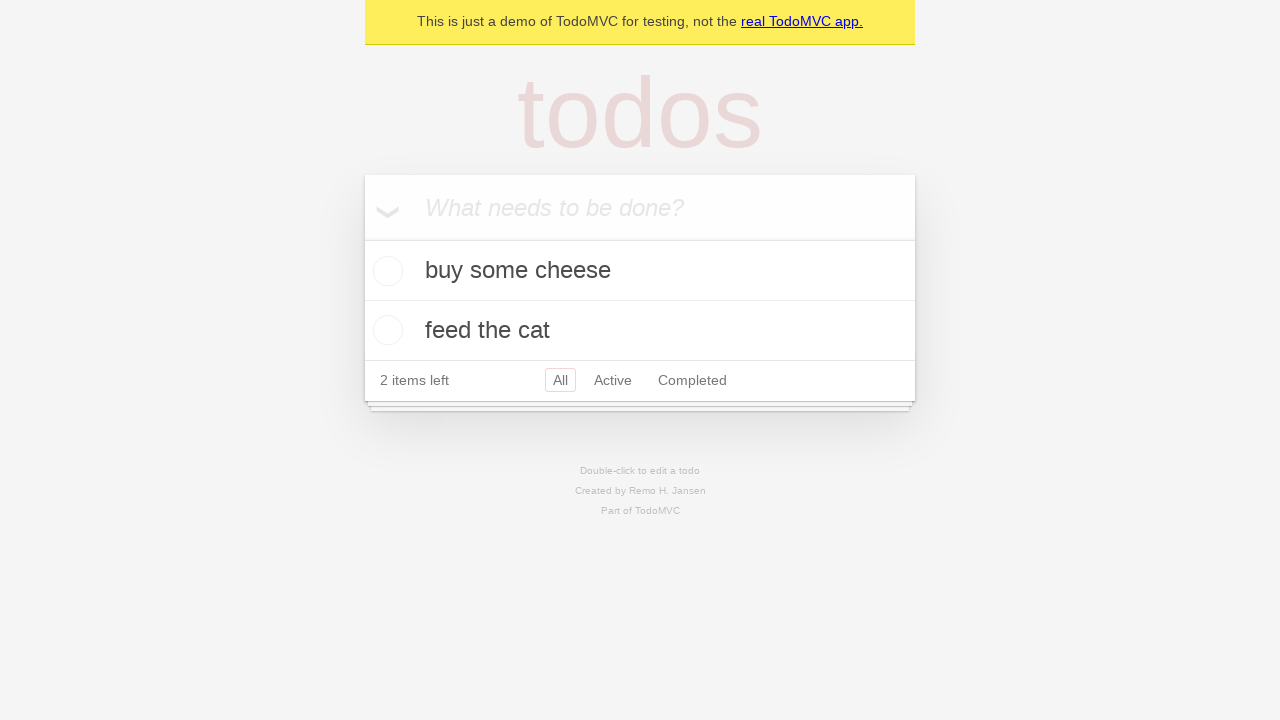

Filled todo input with 'book a doctors appointment' on internal:attr=[placeholder="What needs to be done?"i]
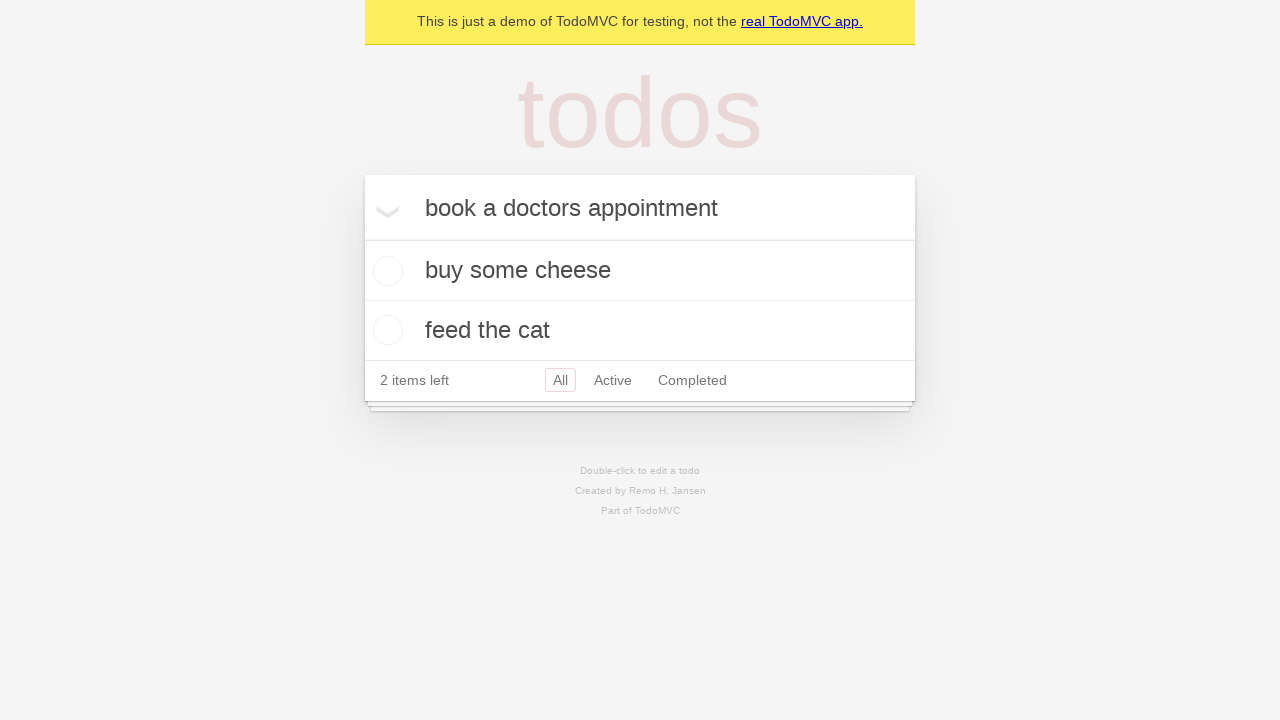

Pressed Enter to add third todo item on internal:attr=[placeholder="What needs to be done?"i]
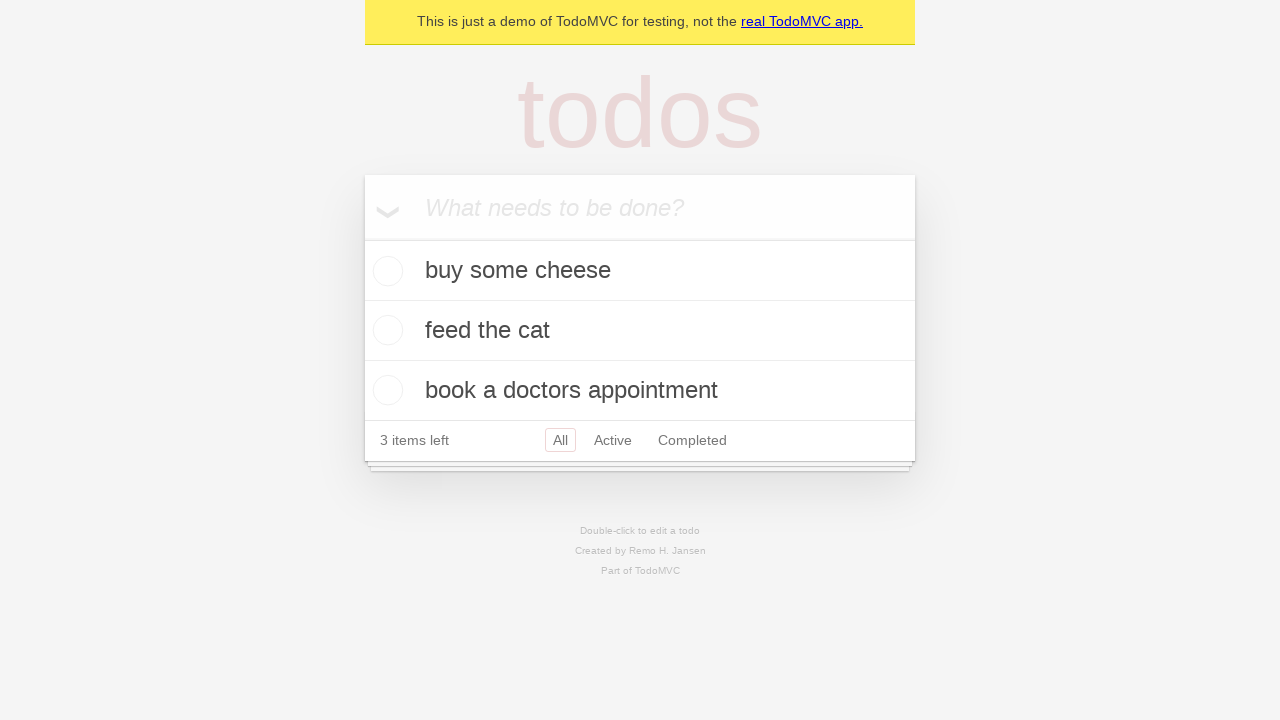

Waited for third todo item to load
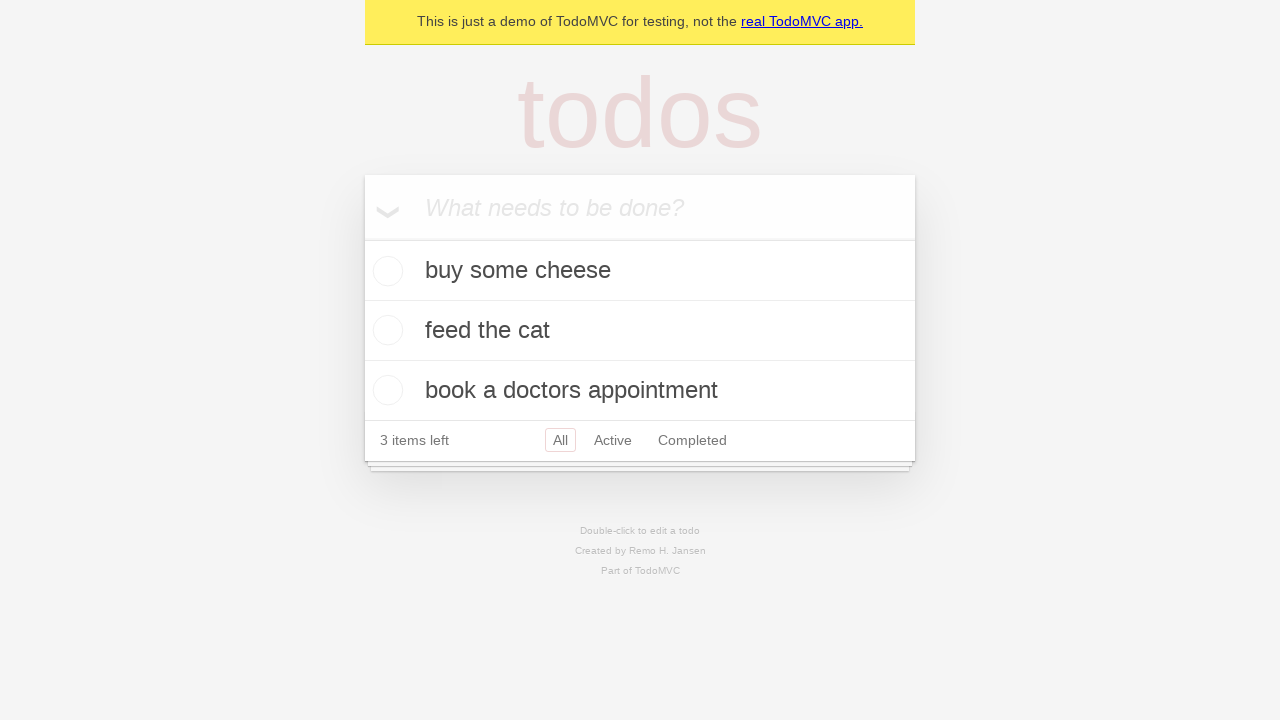

Checked the second todo item as completed at (385, 330) on [data-testid='todo-item'] >> nth=1 >> internal:role=checkbox
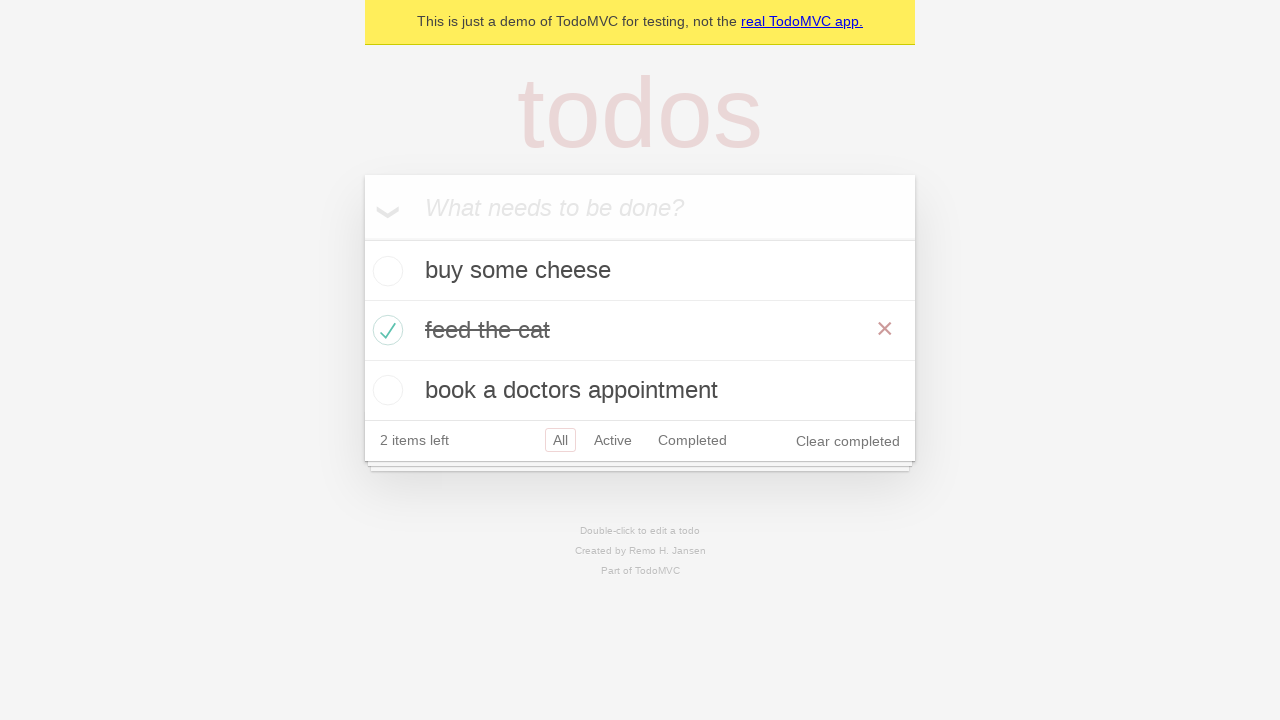

Clicked All filter at (560, 440) on internal:role=link[name="All"i]
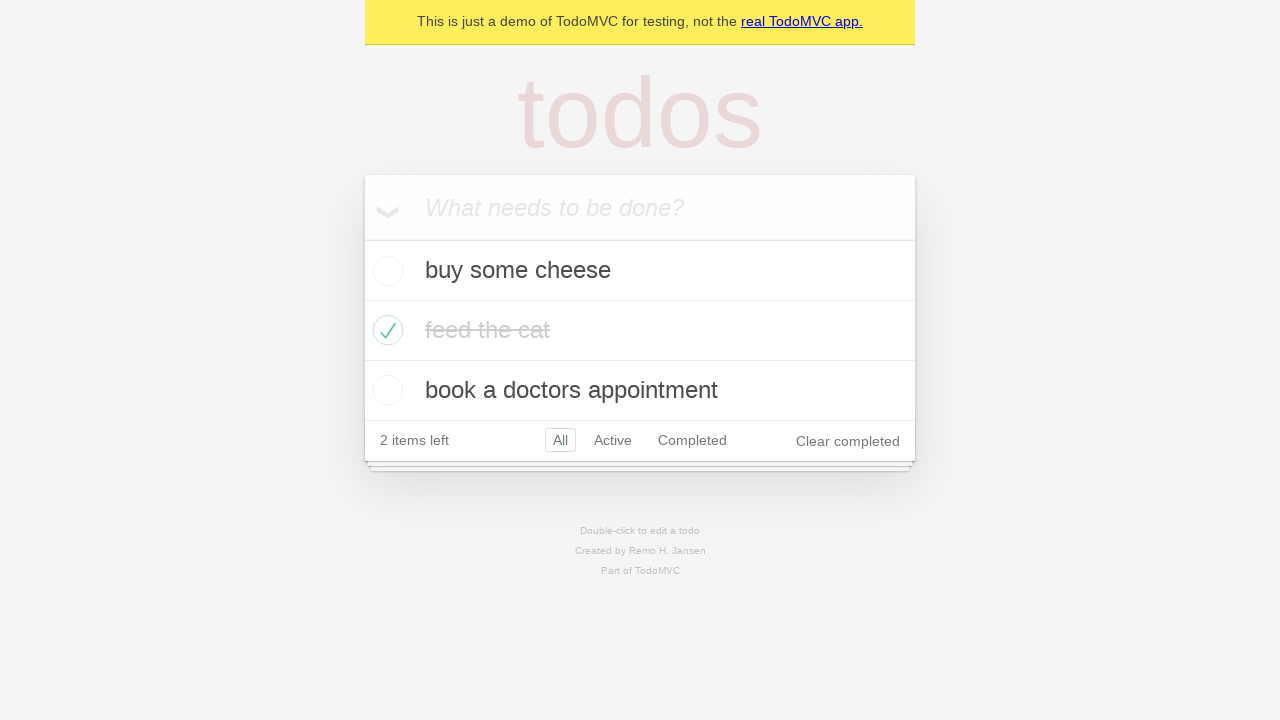

Clicked Active filter at (613, 440) on internal:role=link[name="Active"i]
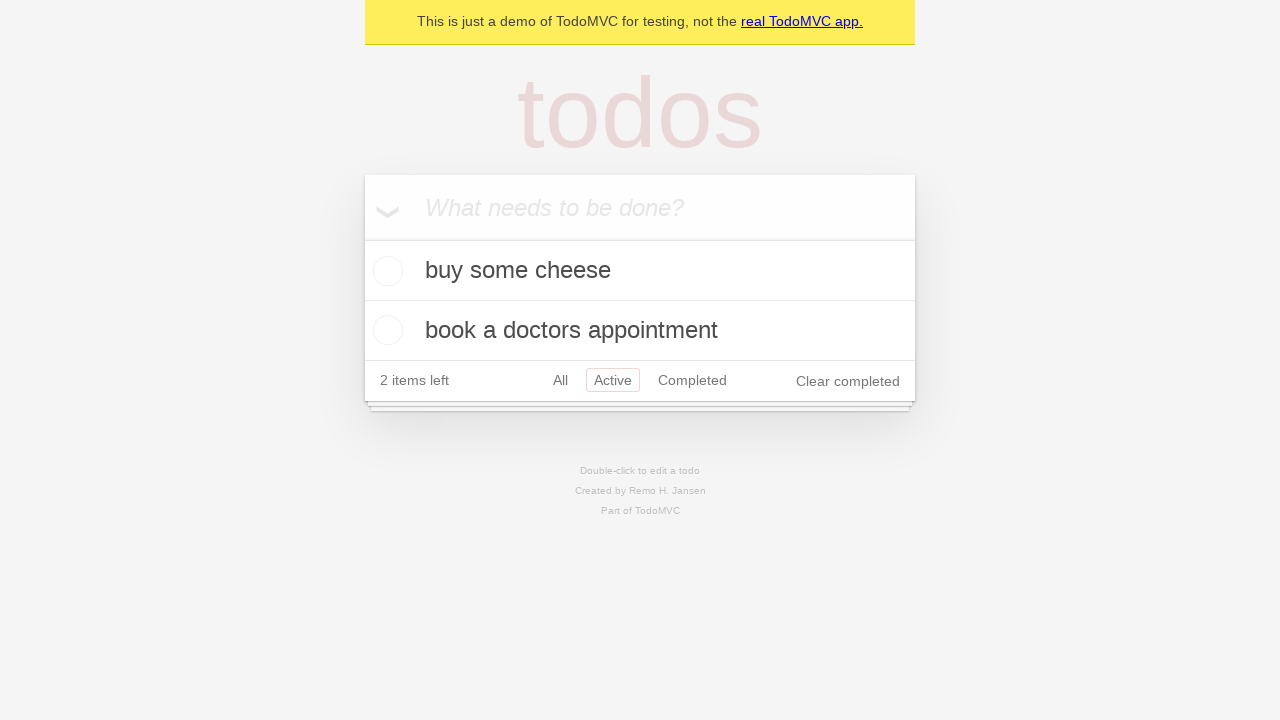

Clicked Completed filter at (692, 380) on internal:role=link[name="Completed"i]
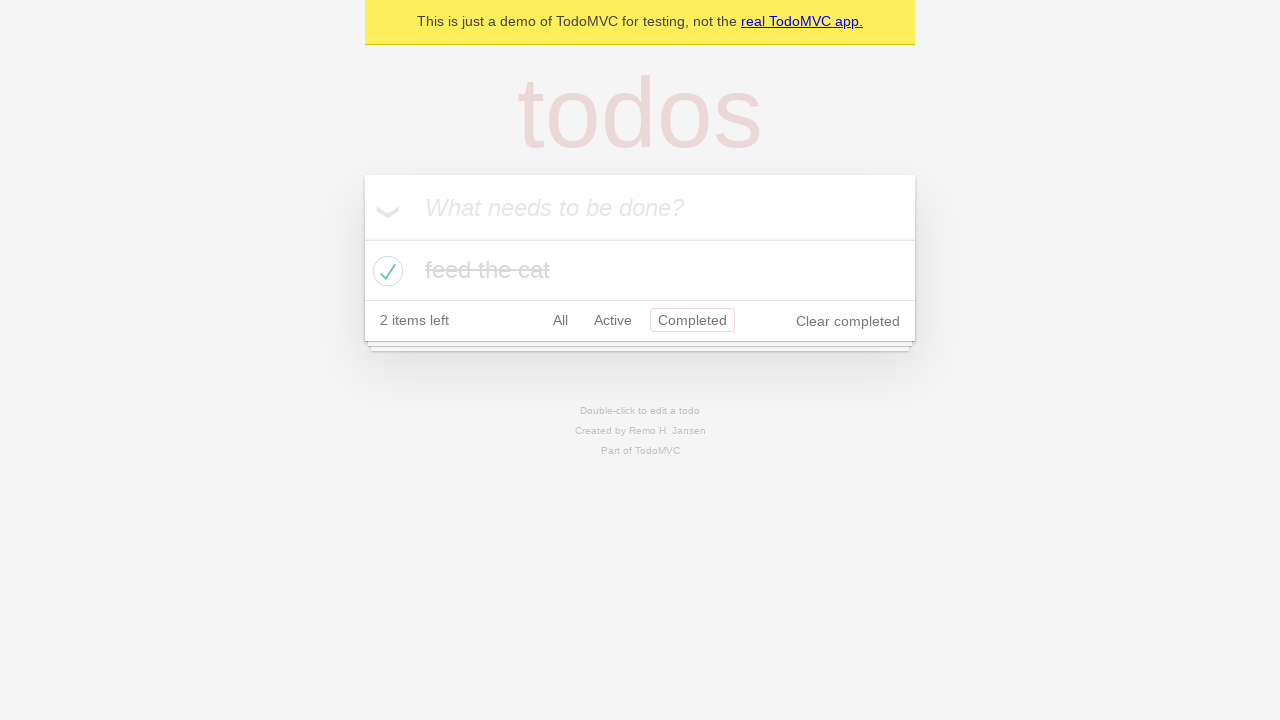

Navigated back using browser back button (should return to Active filter)
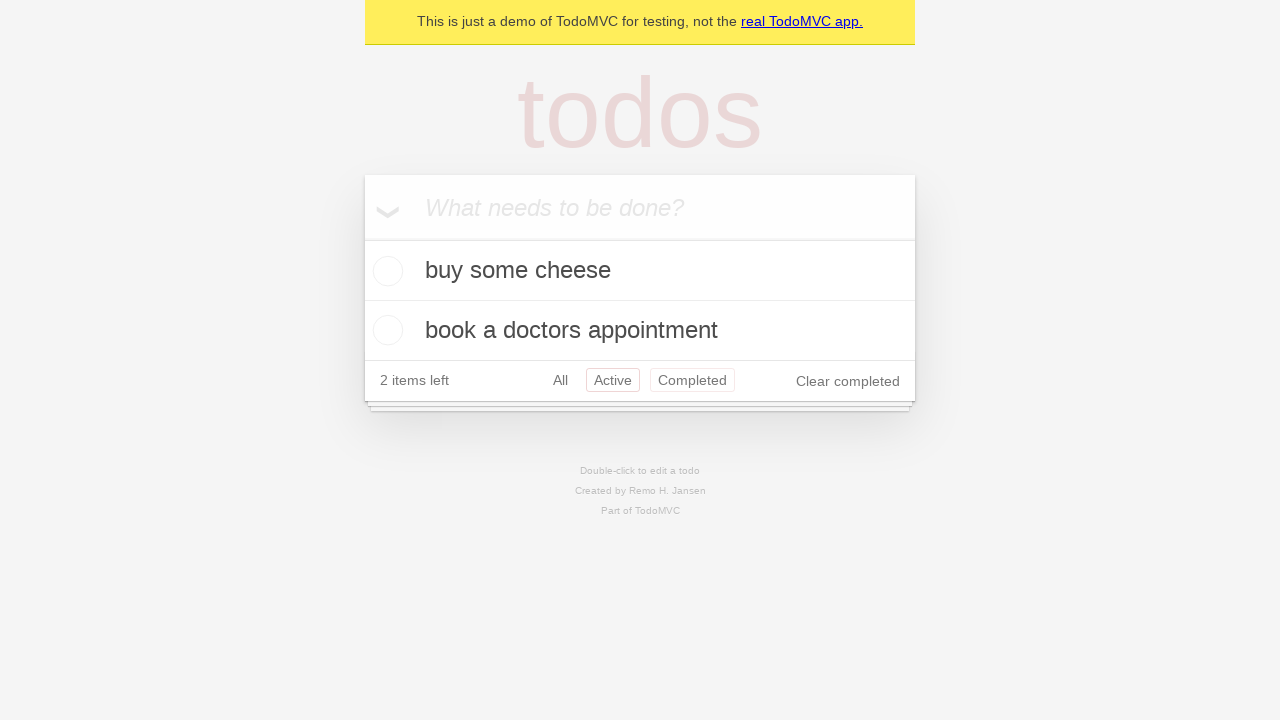

Navigated back using browser back button (should return to All filter)
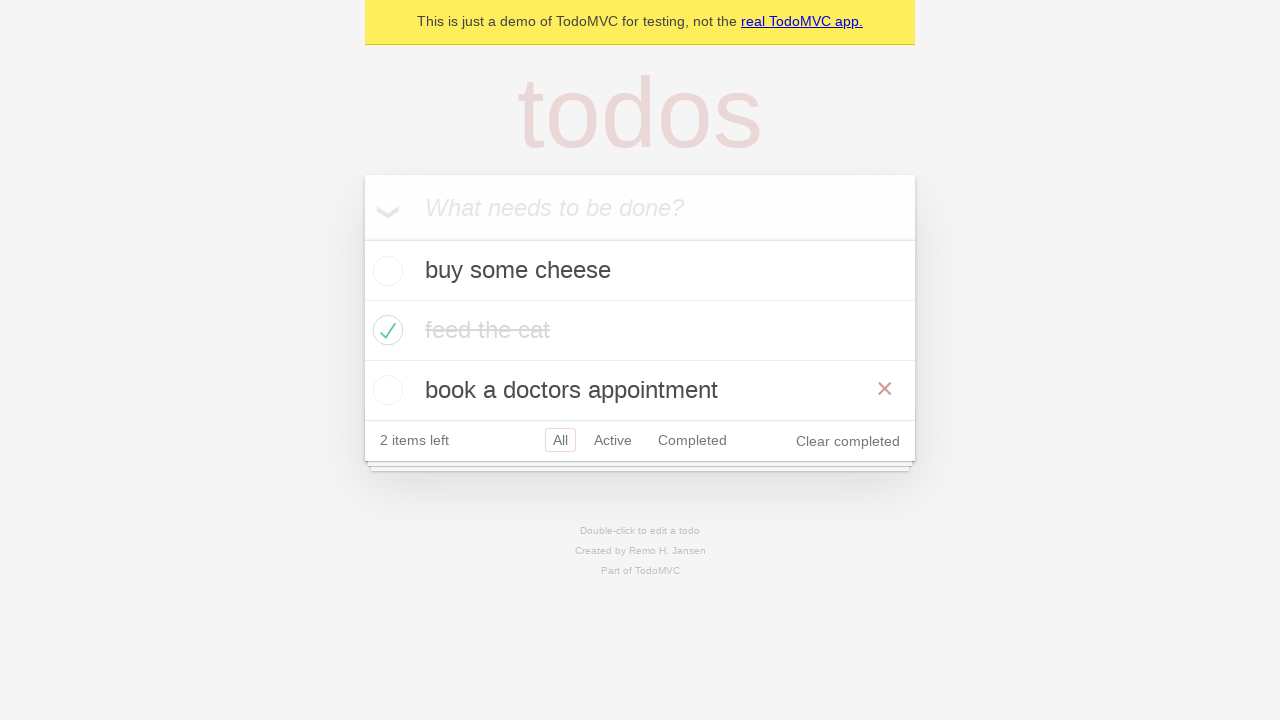

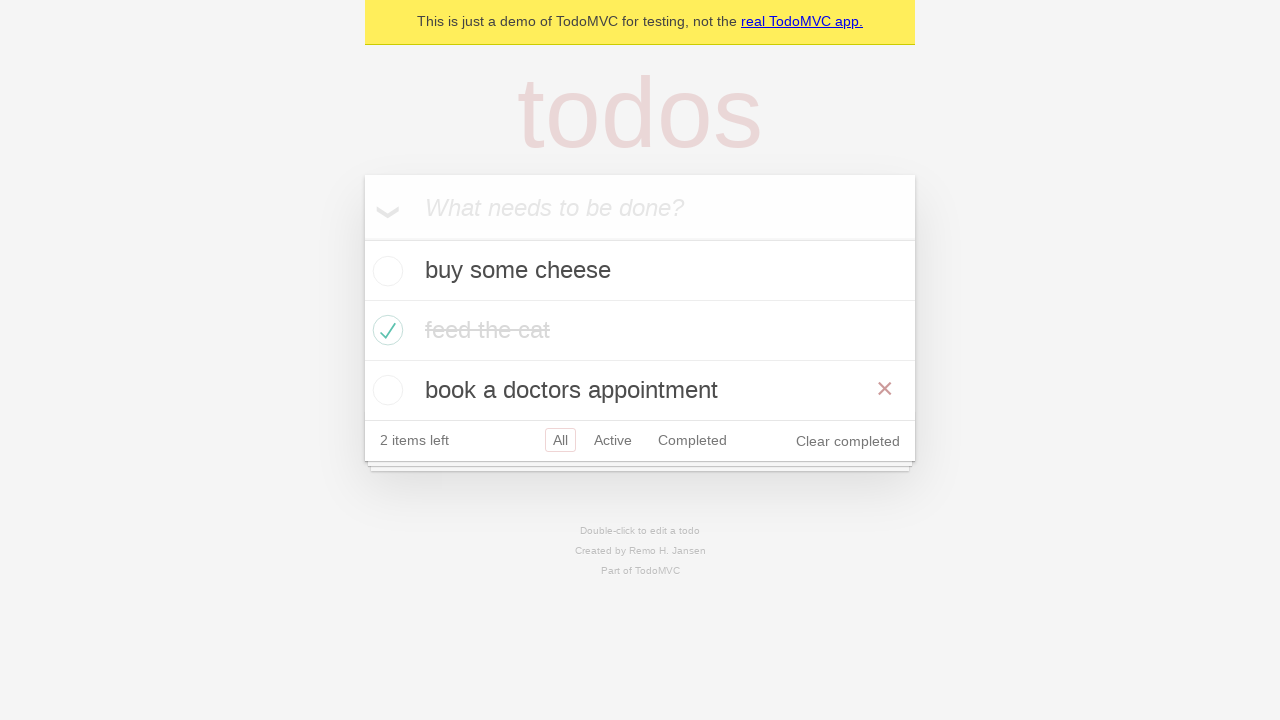